Navigates to NVIDIA GPU shop page and ASUS product page on PCComponentes, verifying that stock-related elements are present on each page.

Starting URL: https://www.nvidia.com/es-es/shop/geforce/gpu/?page=1&limit=9&locale=es-es&category=GPU&gpu=RTX%203080

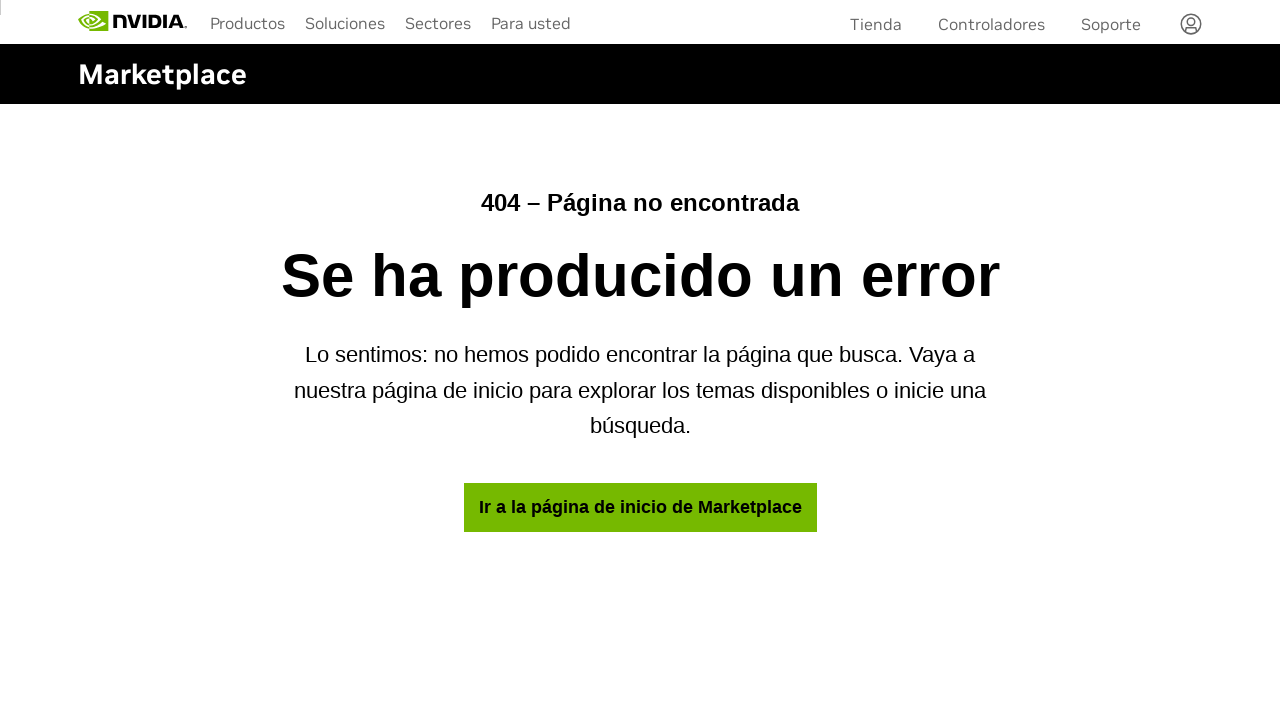

Waited for NVIDIA GPU shop page to load (networkidle)
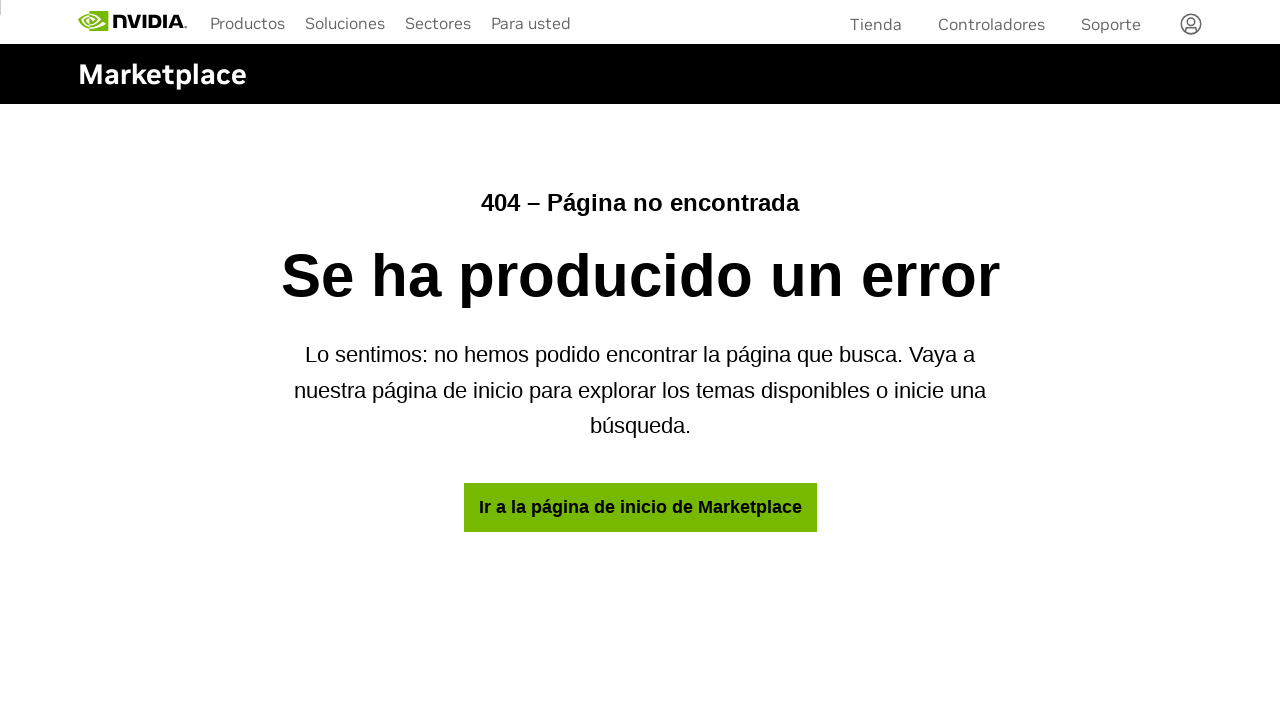

Waited 1000ms for dynamic content on NVIDIA page
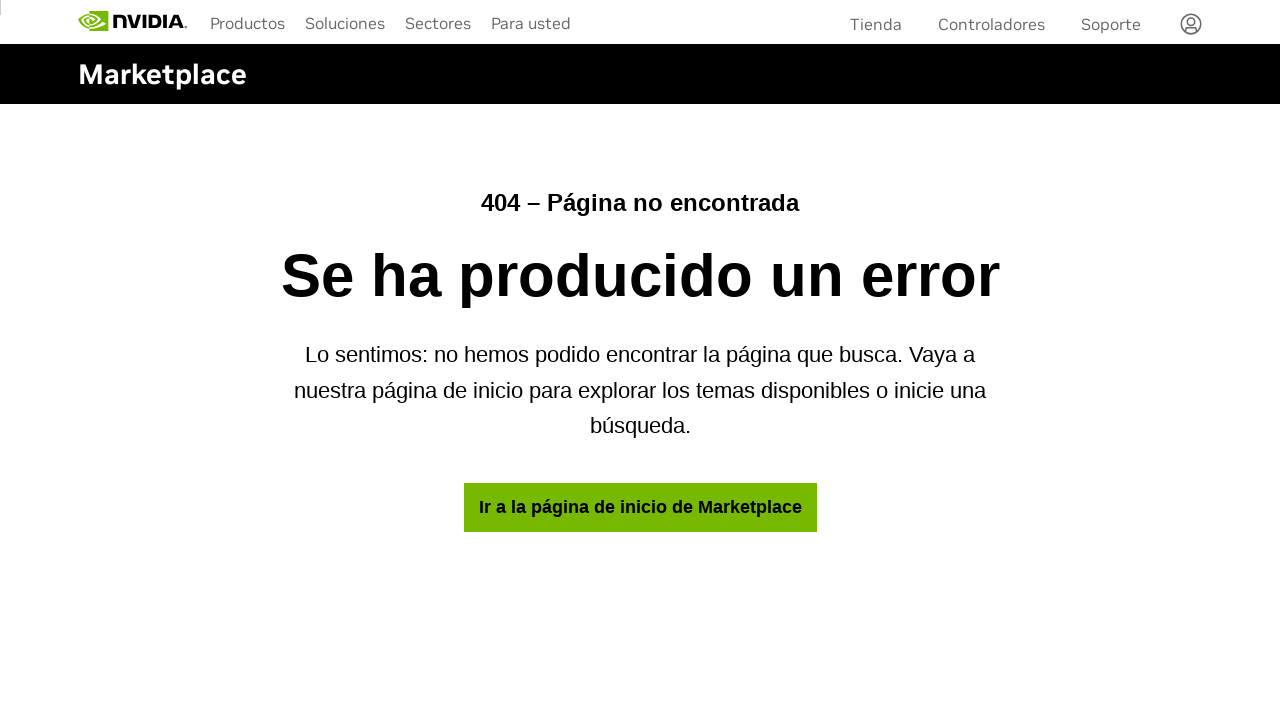

Navigated to ASUS TUF GeForce RTX 3080 product page on PCComponentes
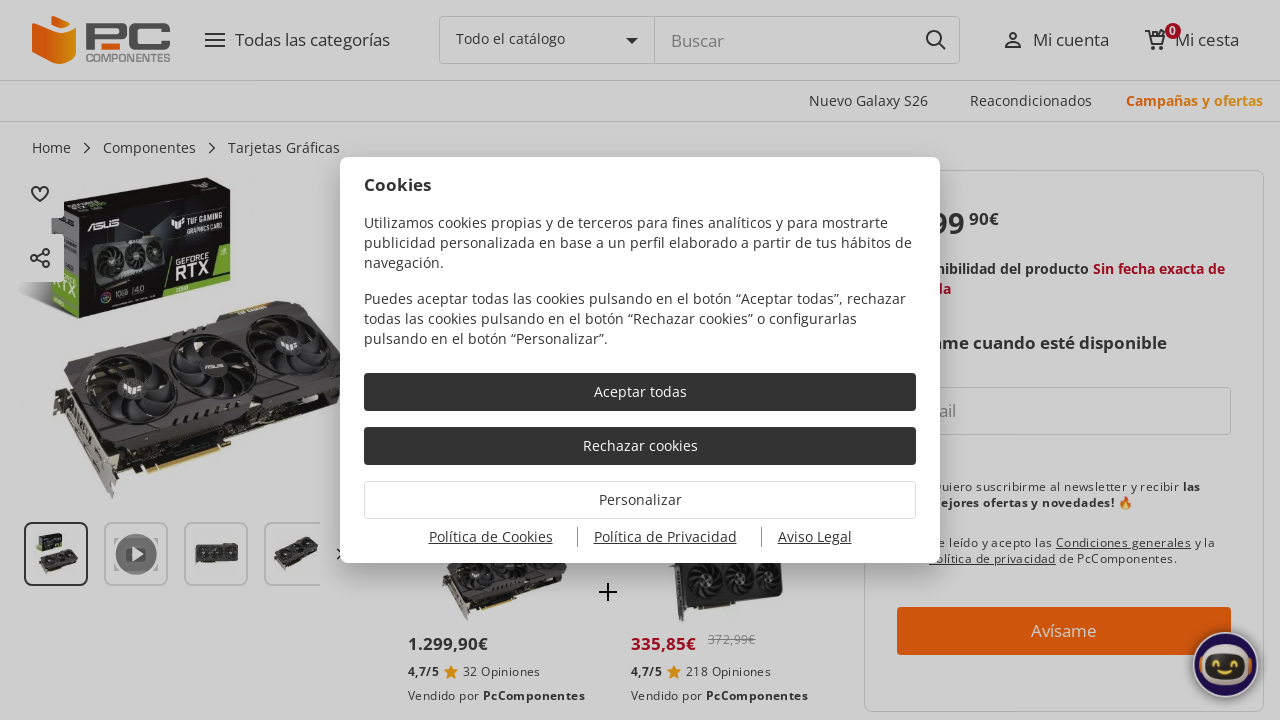

Waited for PCComponentes ASUS product page to load (networkidle)
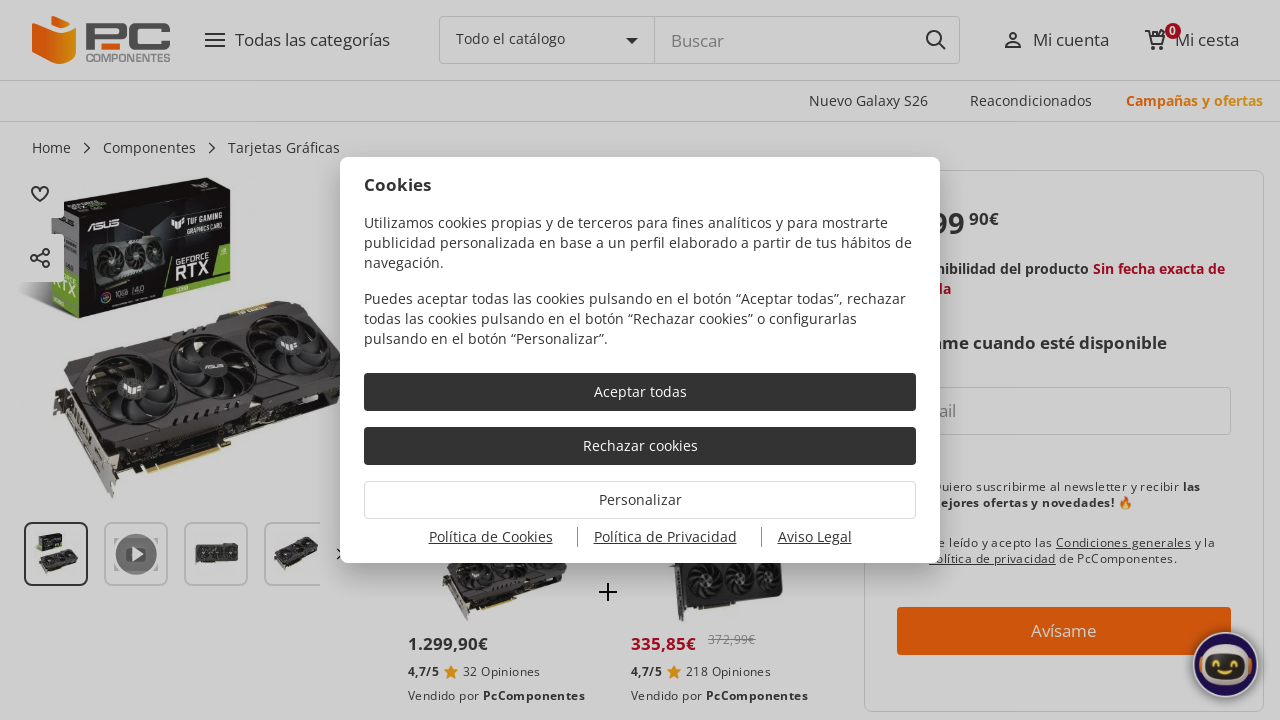

Waited 1000ms for dynamic content on ASUS product page
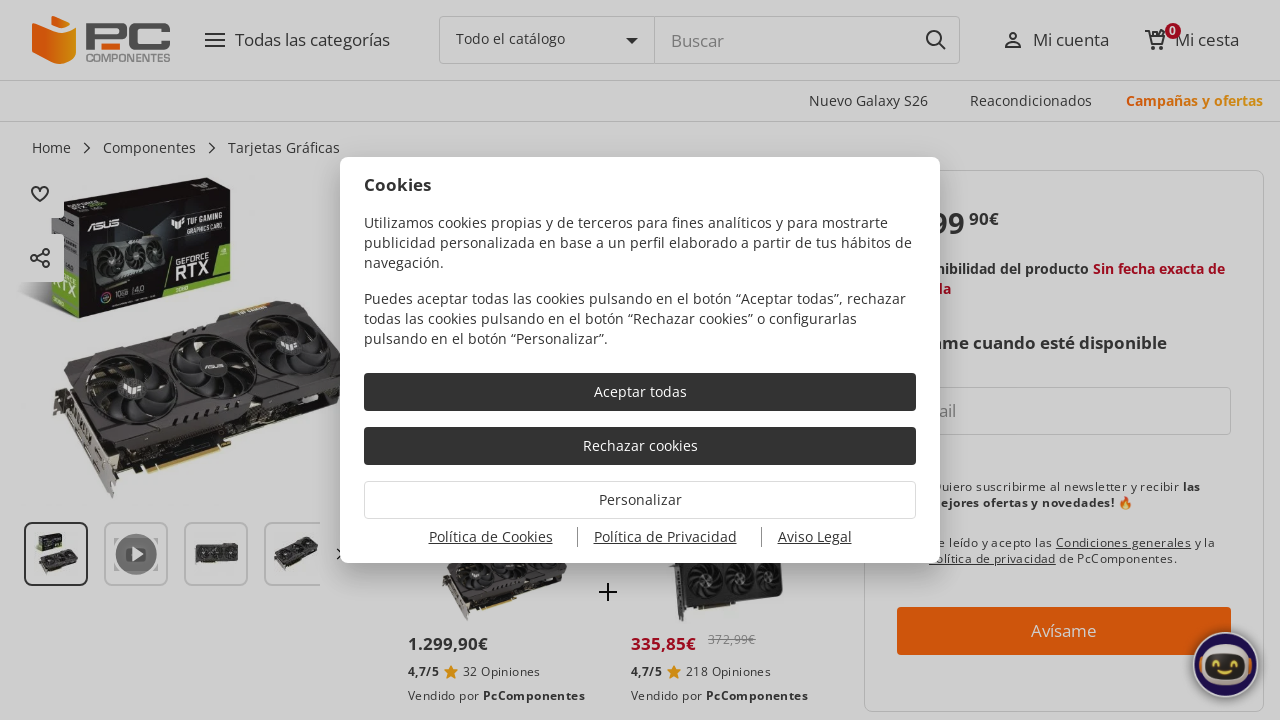

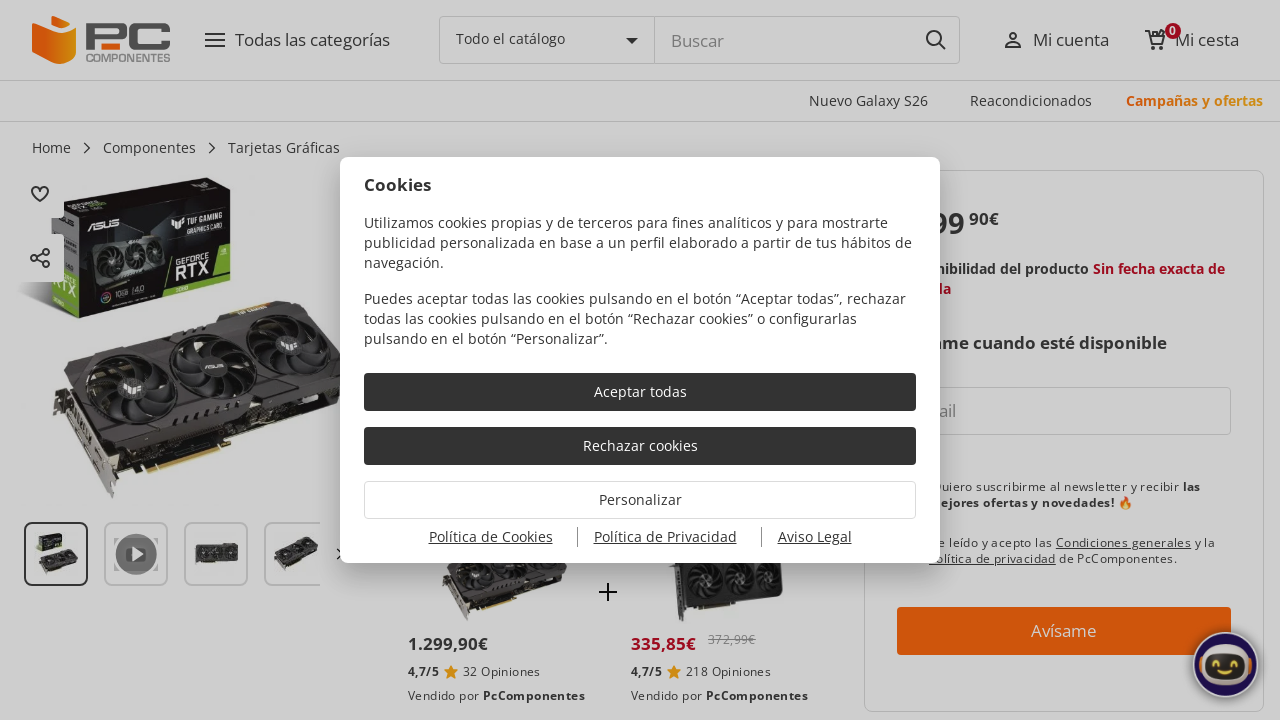